Tests date picker functionality by entering a date and submitting

Starting URL: https://formy-project.herokuapp.com/datepicker

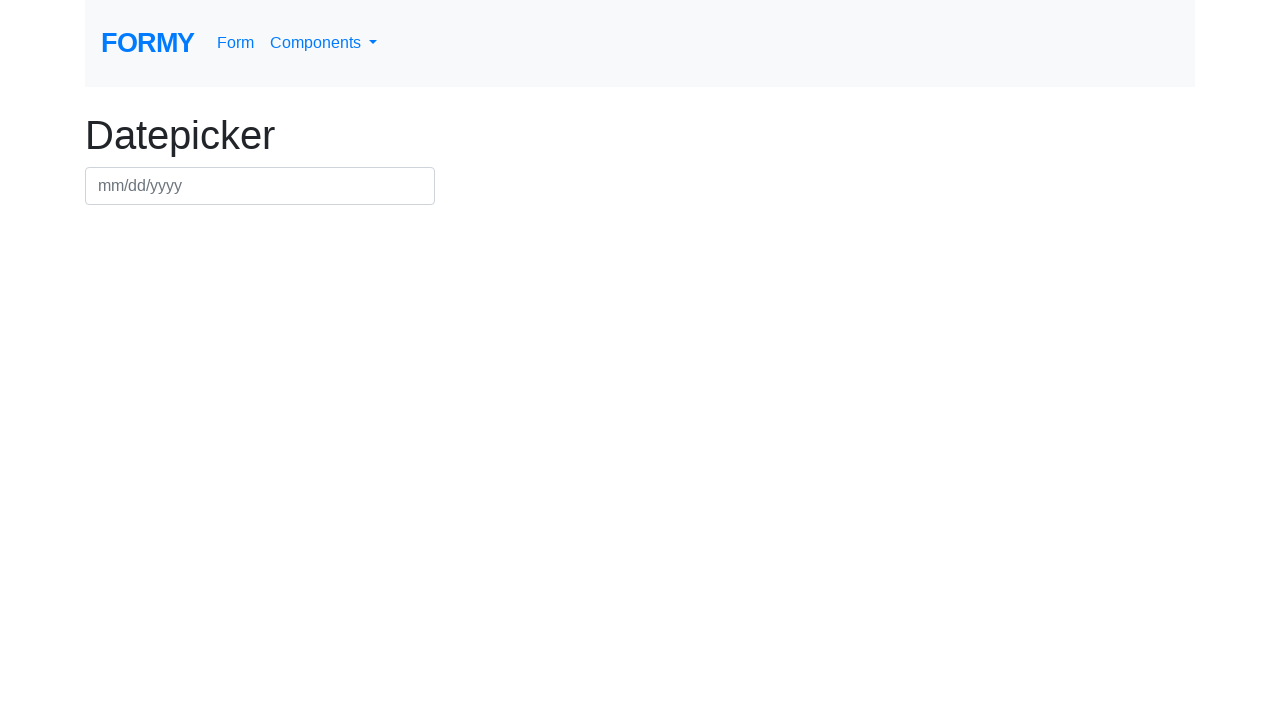

Filled date picker field with 21/12/2021 on #datepicker
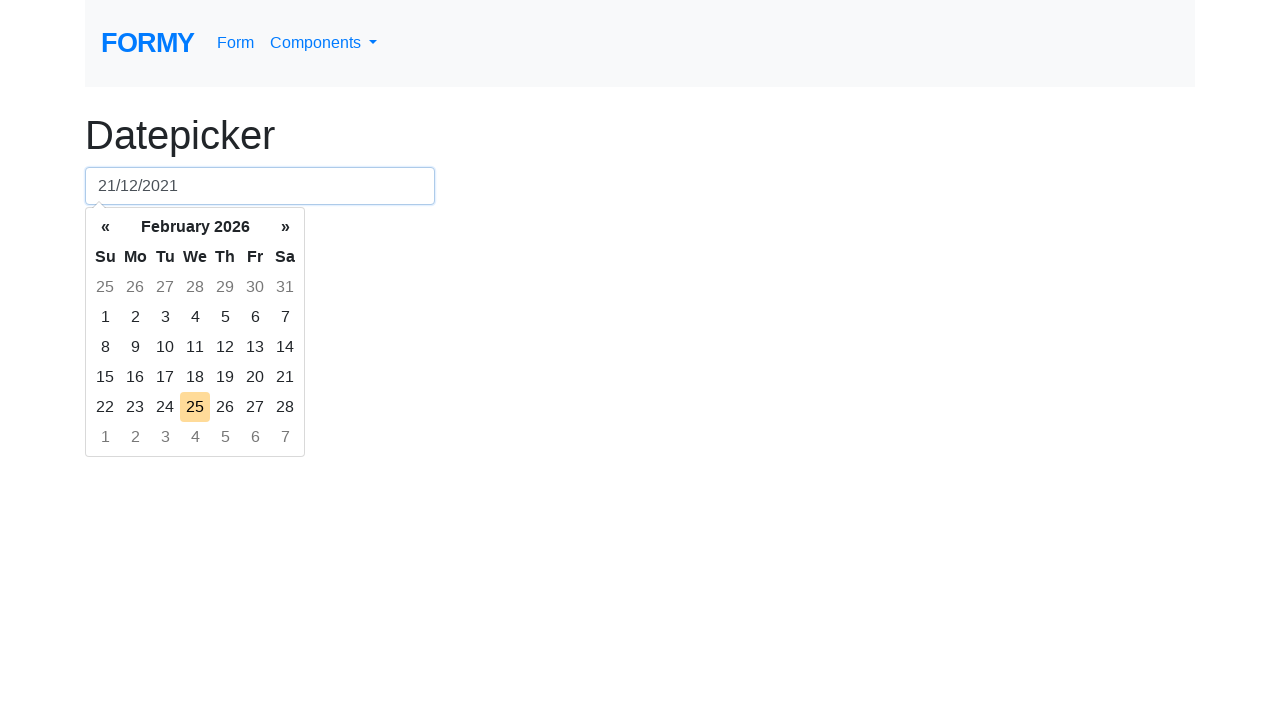

Pressed Enter to submit the date on #datepicker
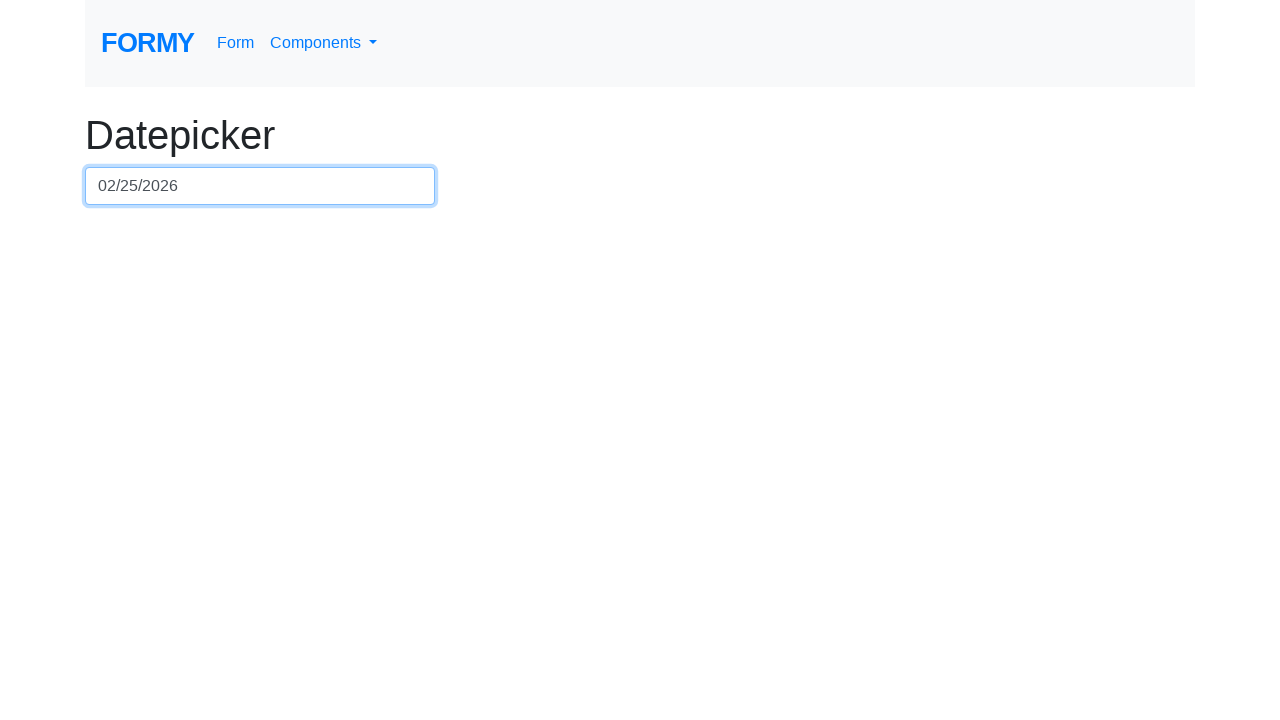

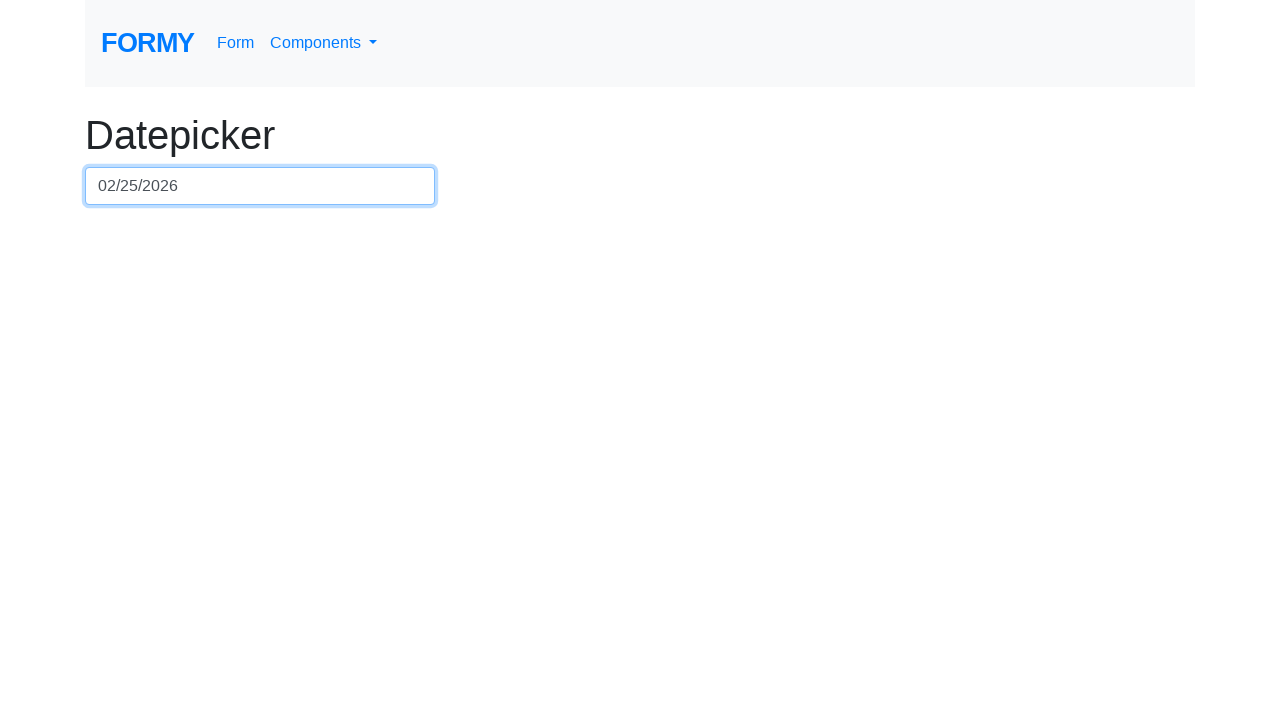